Tests that the counter displays the current number of todo items as items are added.

Starting URL: https://demo.playwright.dev/todomvc

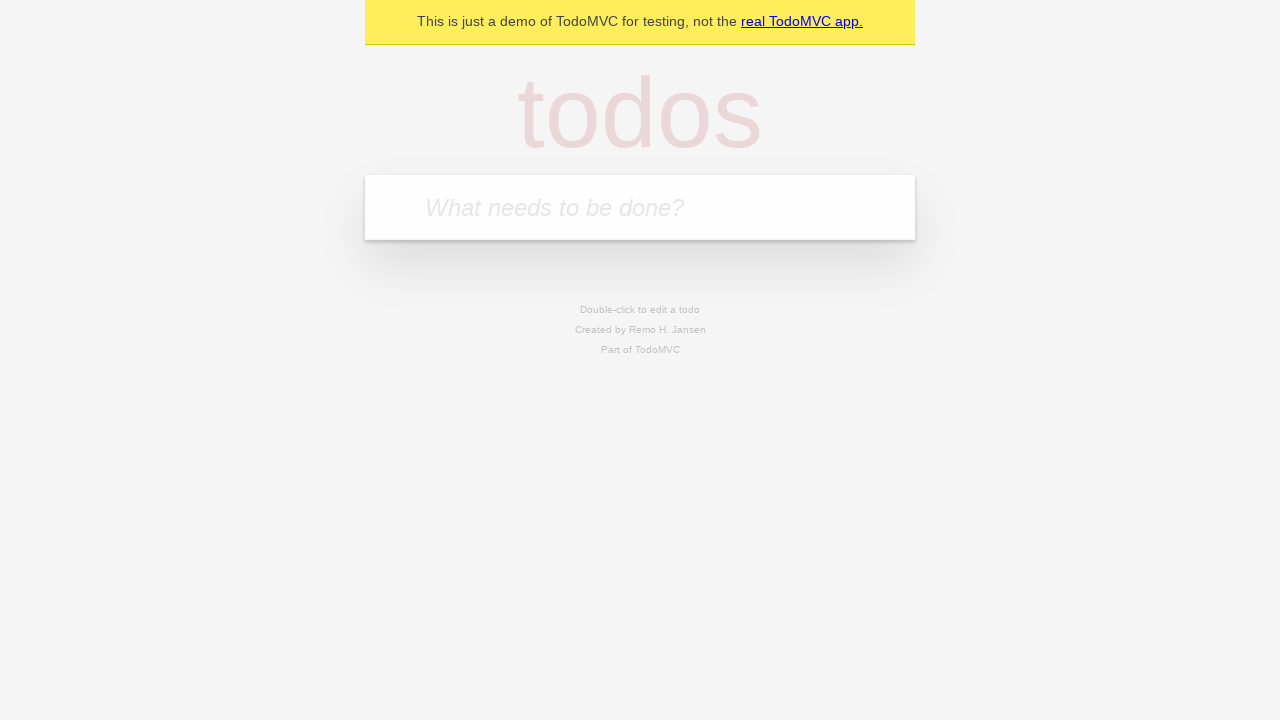

Filled todo input with 'buy some cheese' on internal:attr=[placeholder="What needs to be done?"i]
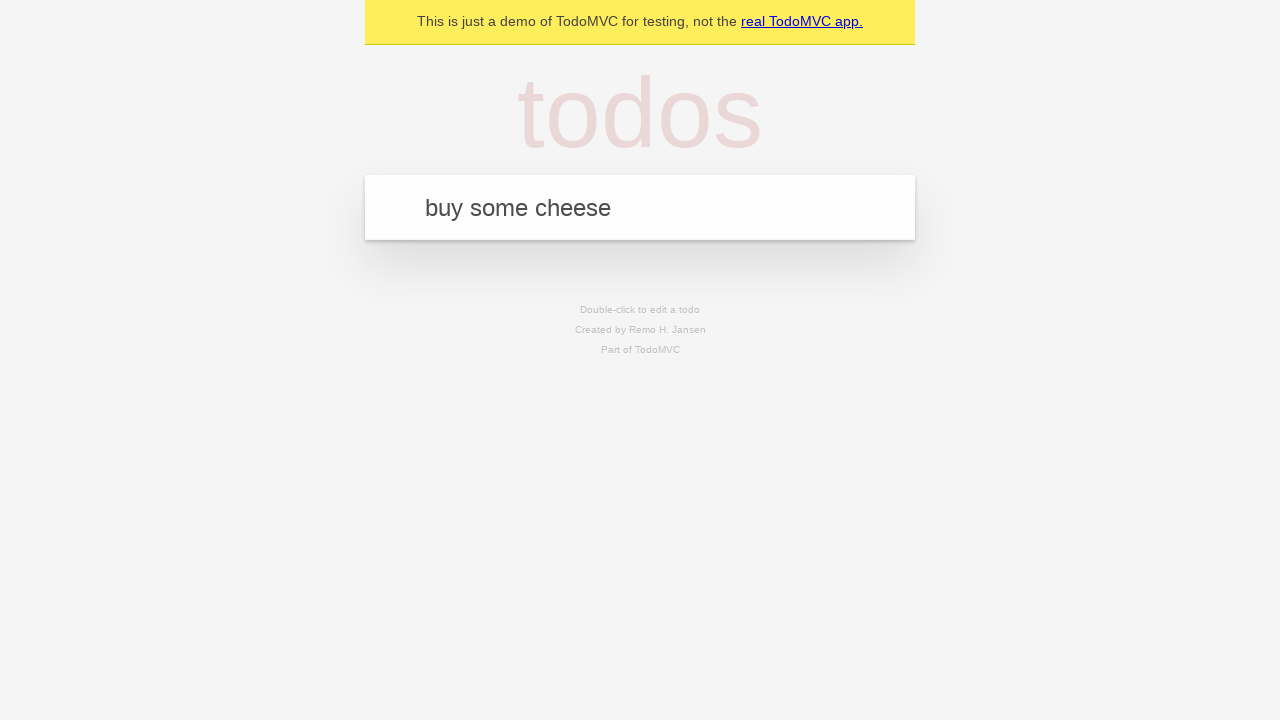

Pressed Enter to add first todo item on internal:attr=[placeholder="What needs to be done?"i]
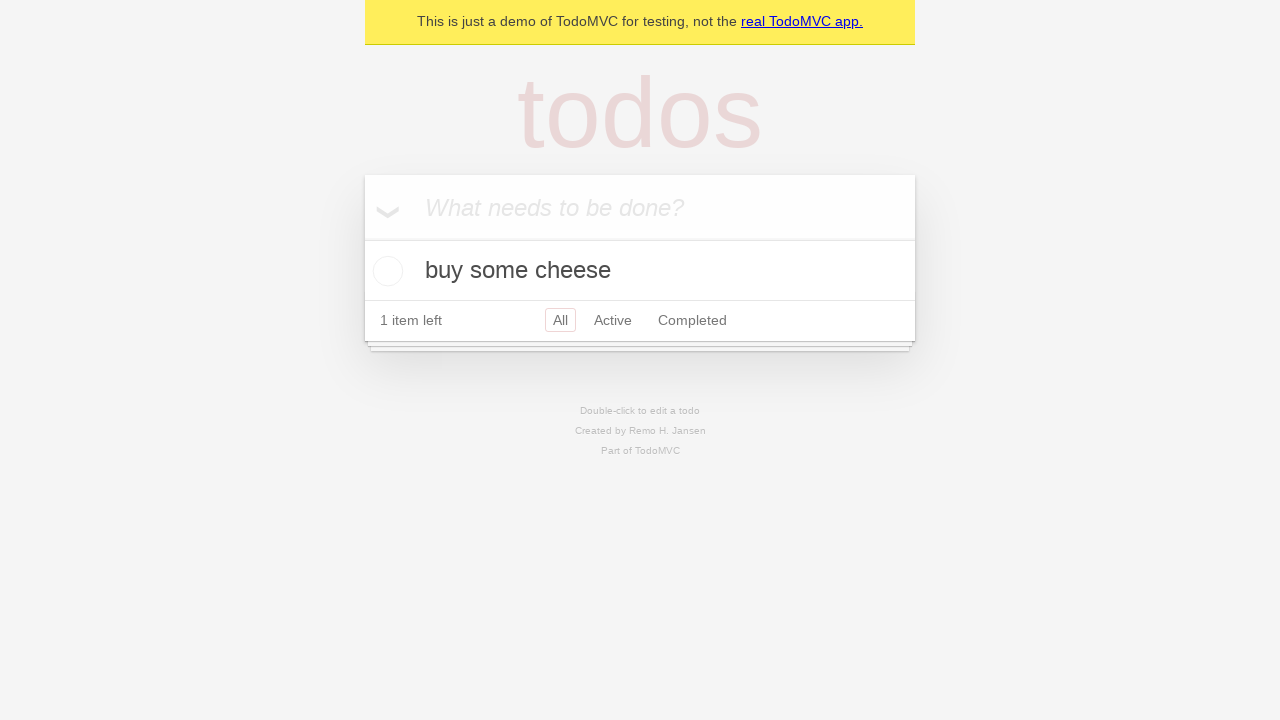

Filled todo input with 'feed the cat' on internal:attr=[placeholder="What needs to be done?"i]
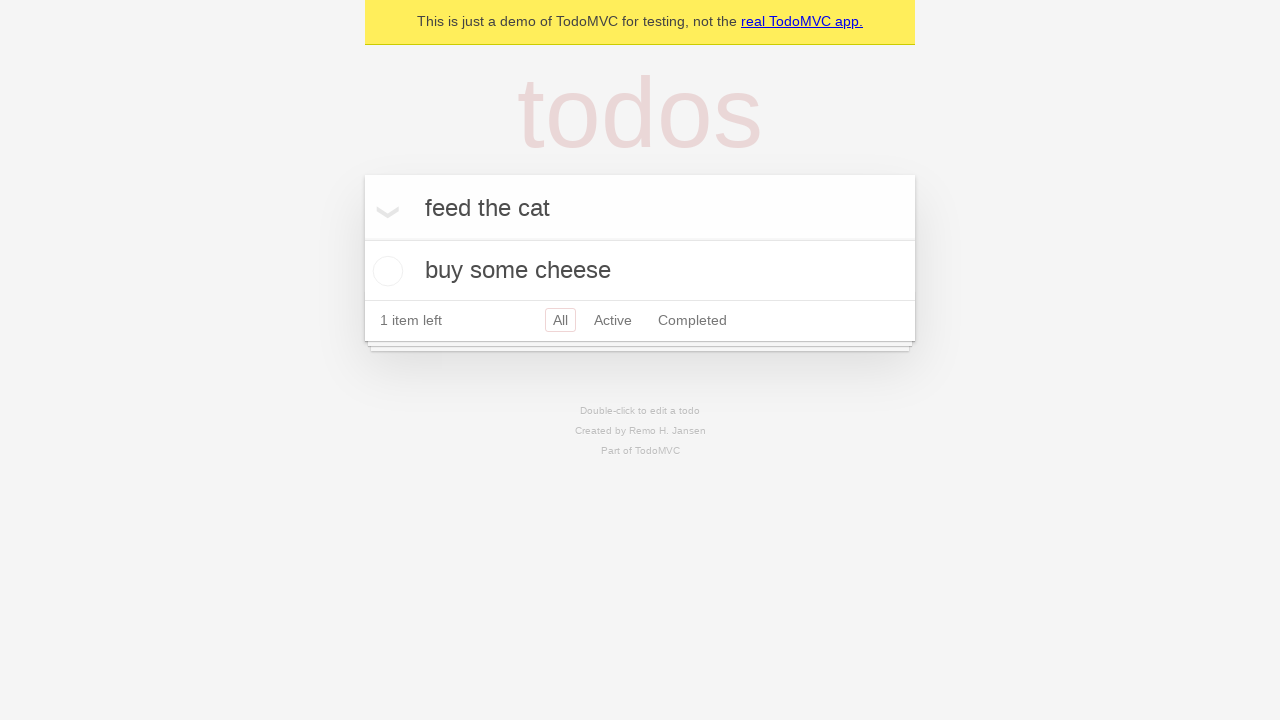

Pressed Enter to add second todo item on internal:attr=[placeholder="What needs to be done?"i]
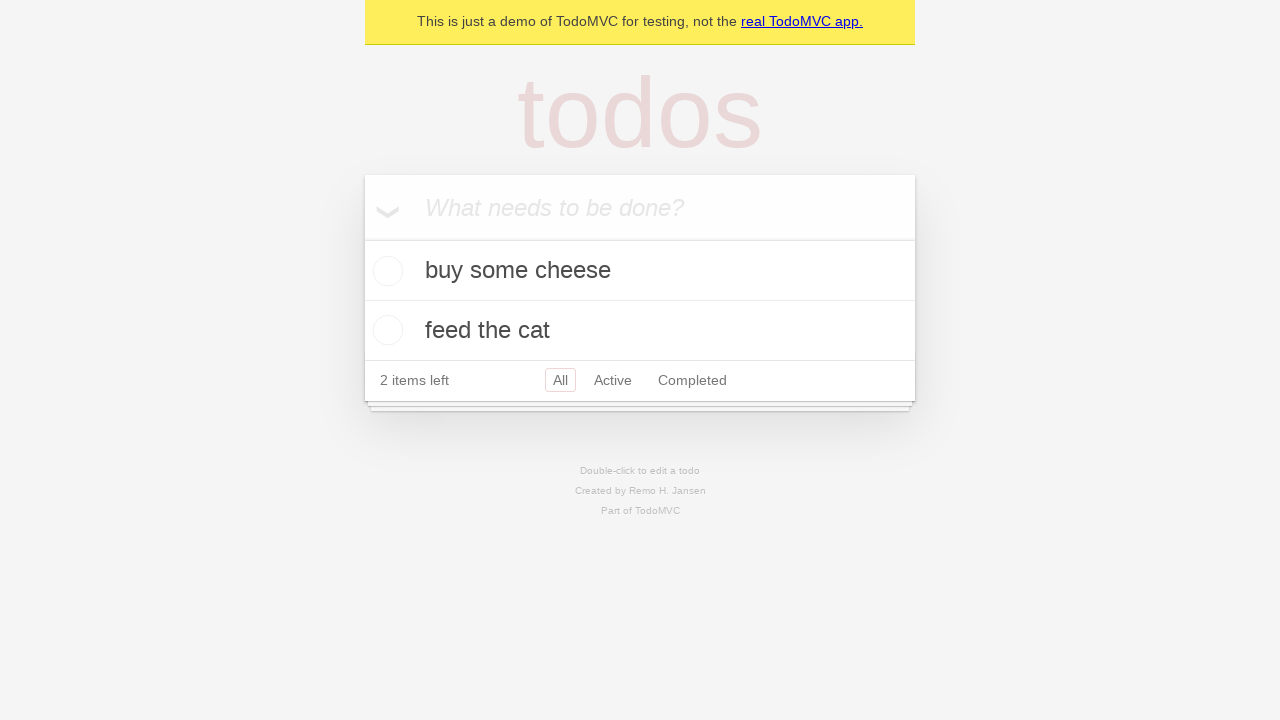

Todo counter element loaded and is visible
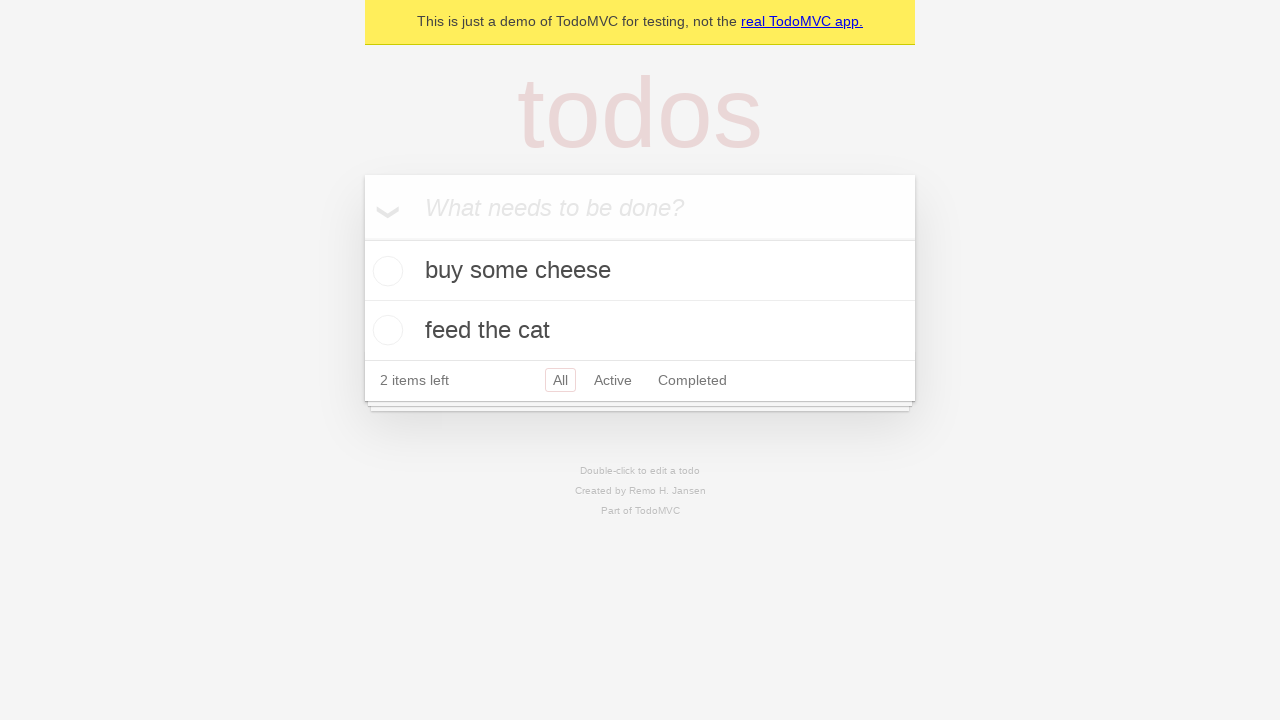

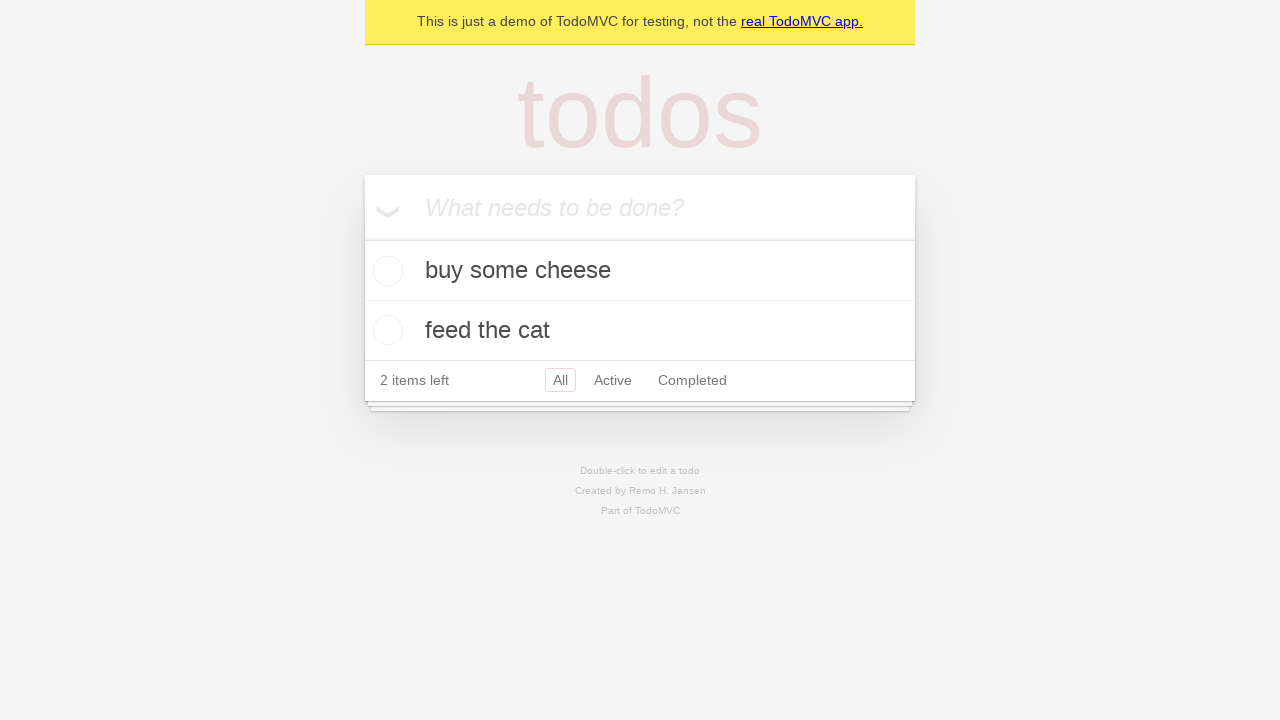